Tests the dynamic loading functionality by clicking a start button and waiting for a finish message to appear with the text "Hello World!"

Starting URL: http://the-internet.herokuapp.com/dynamic_loading/2

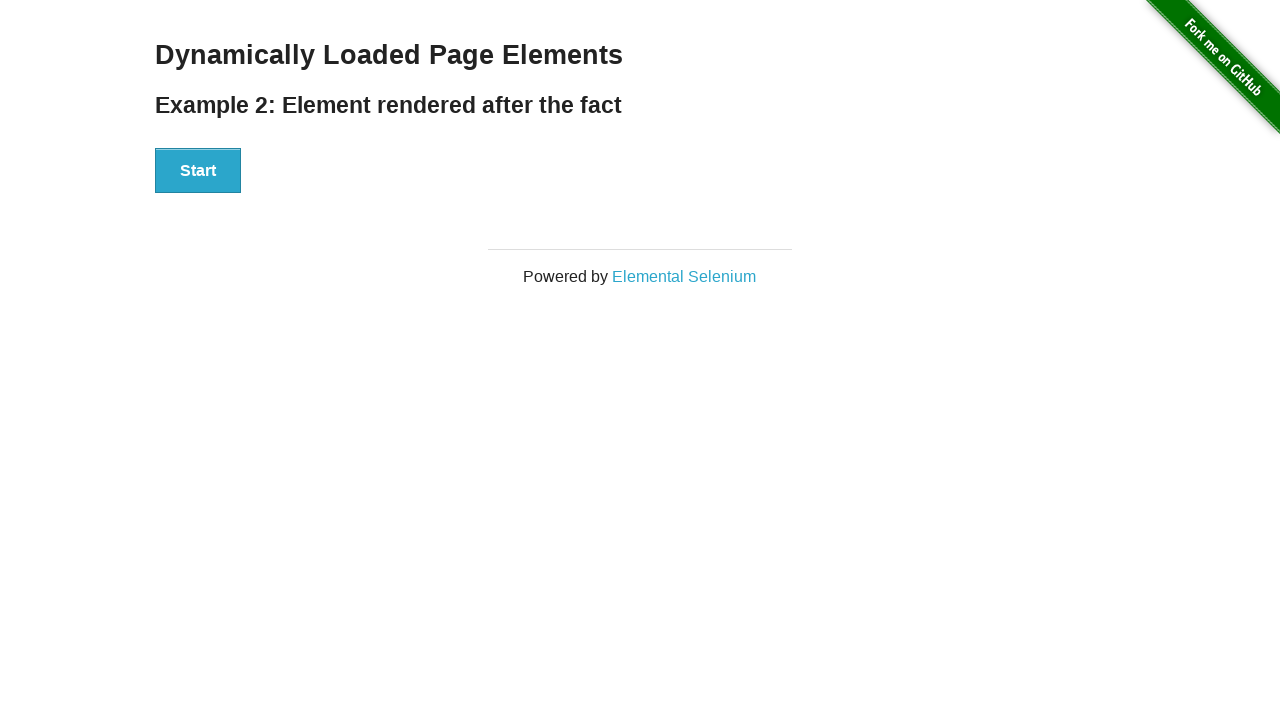

Clicked start button to trigger dynamic loading at (198, 171) on #start button
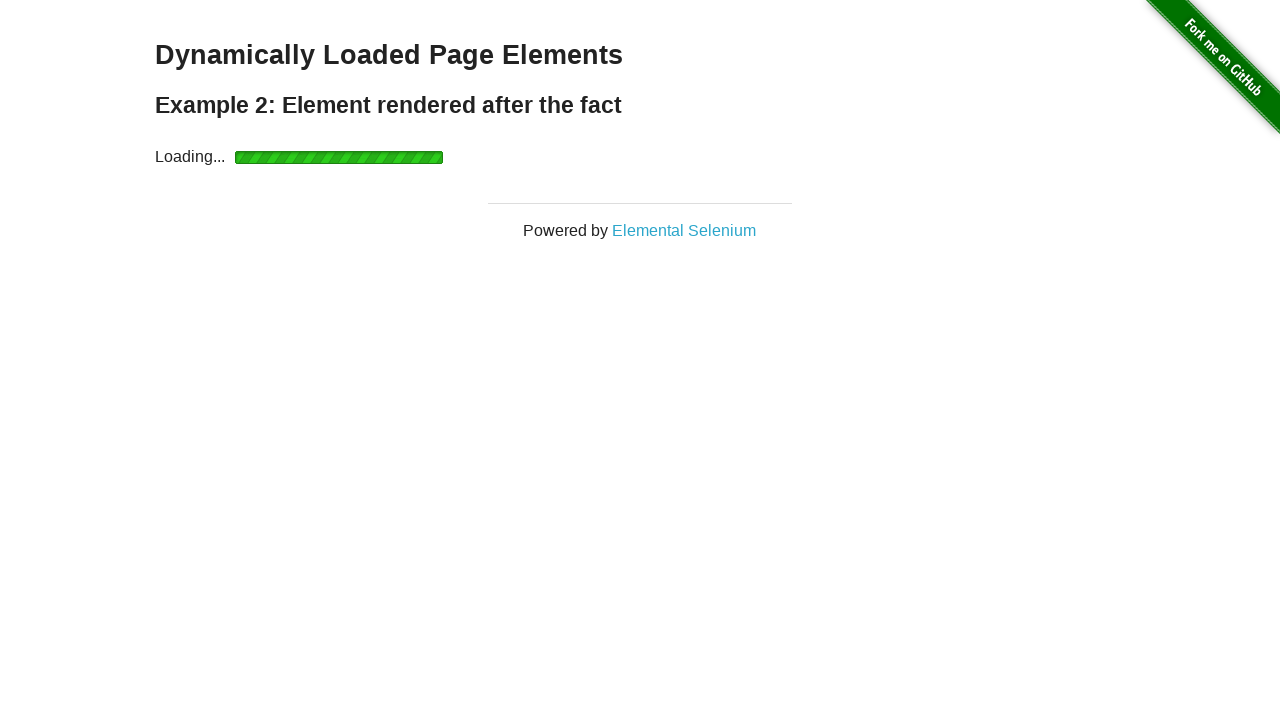

Waited for finish element to become visible
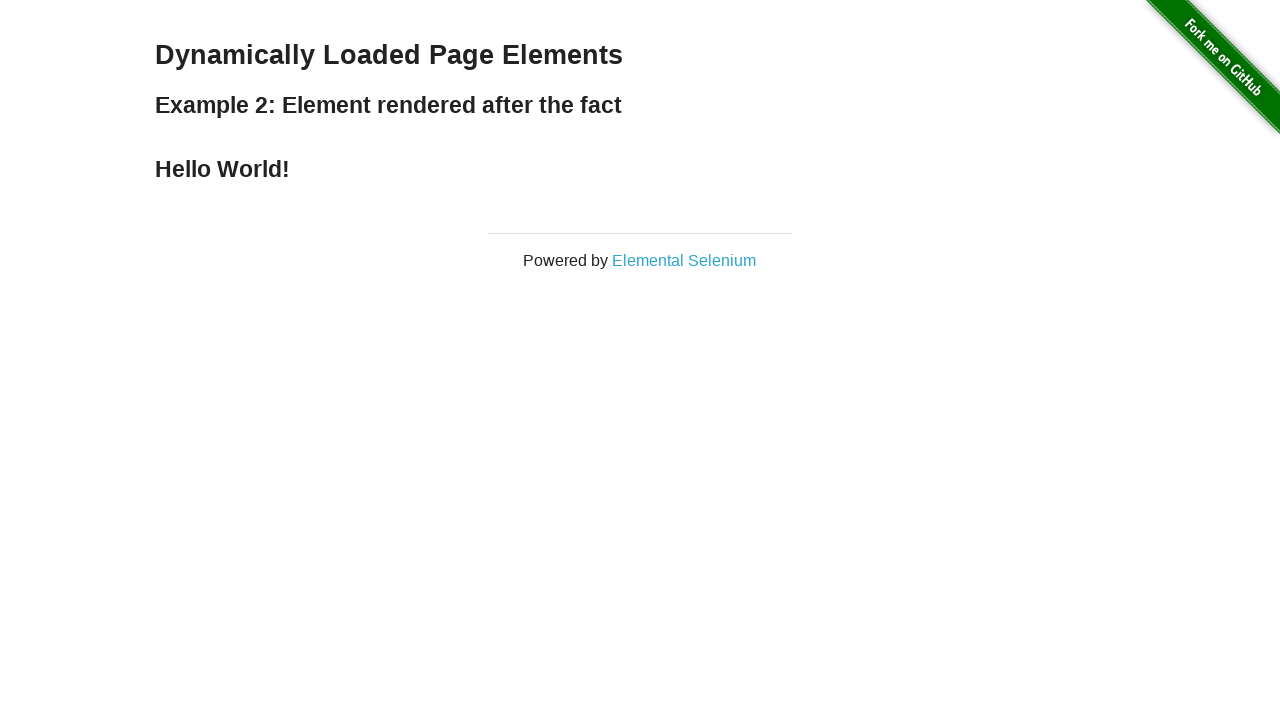

Retrieved finish text content
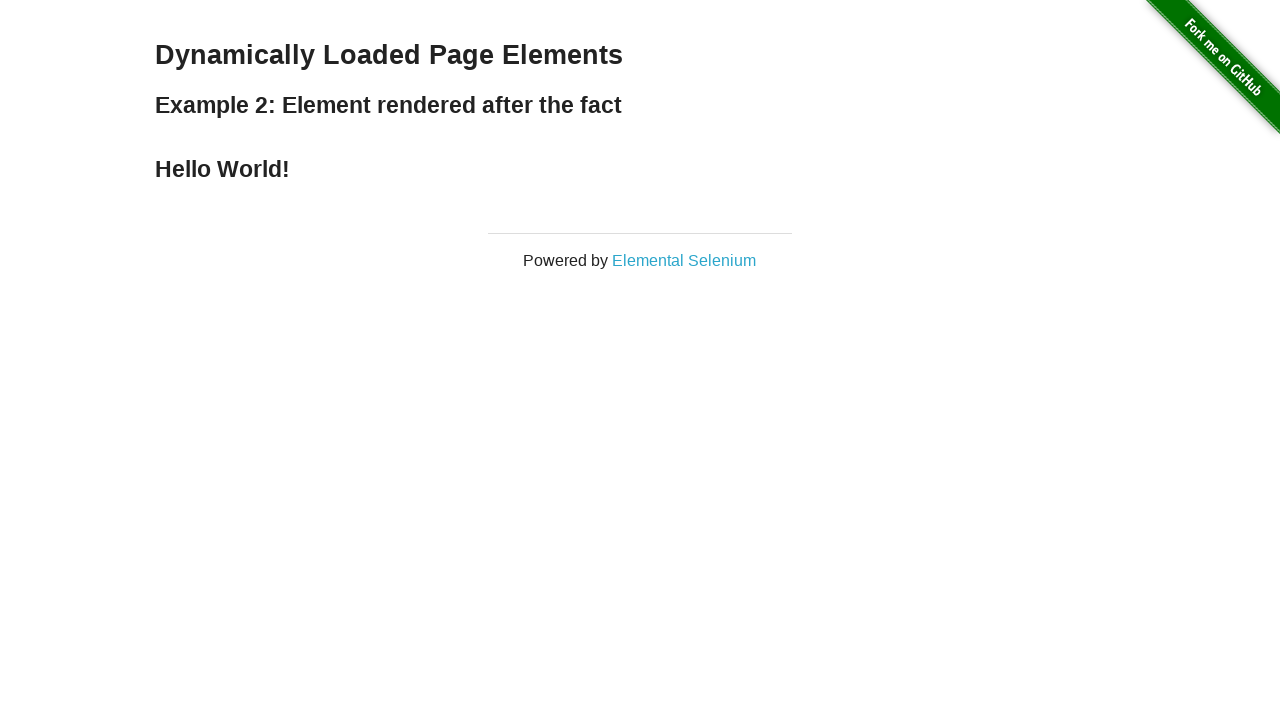

Verified finish text is 'Hello World!' as expected
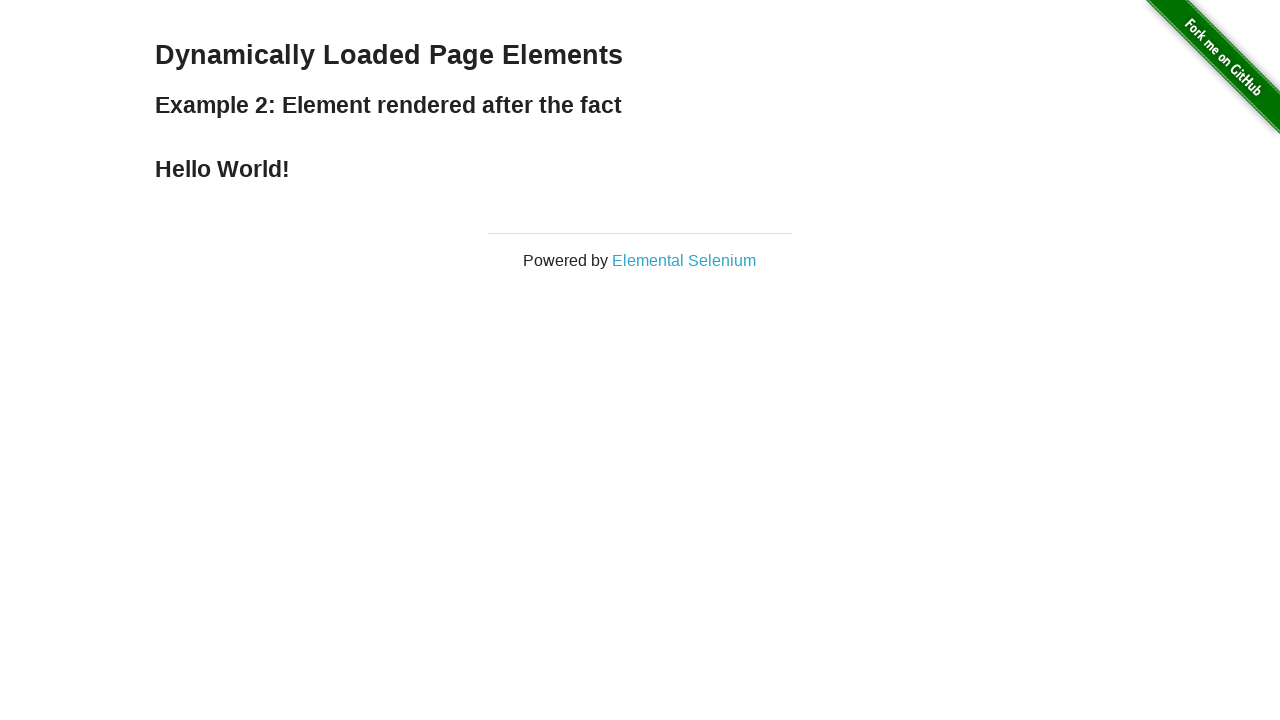

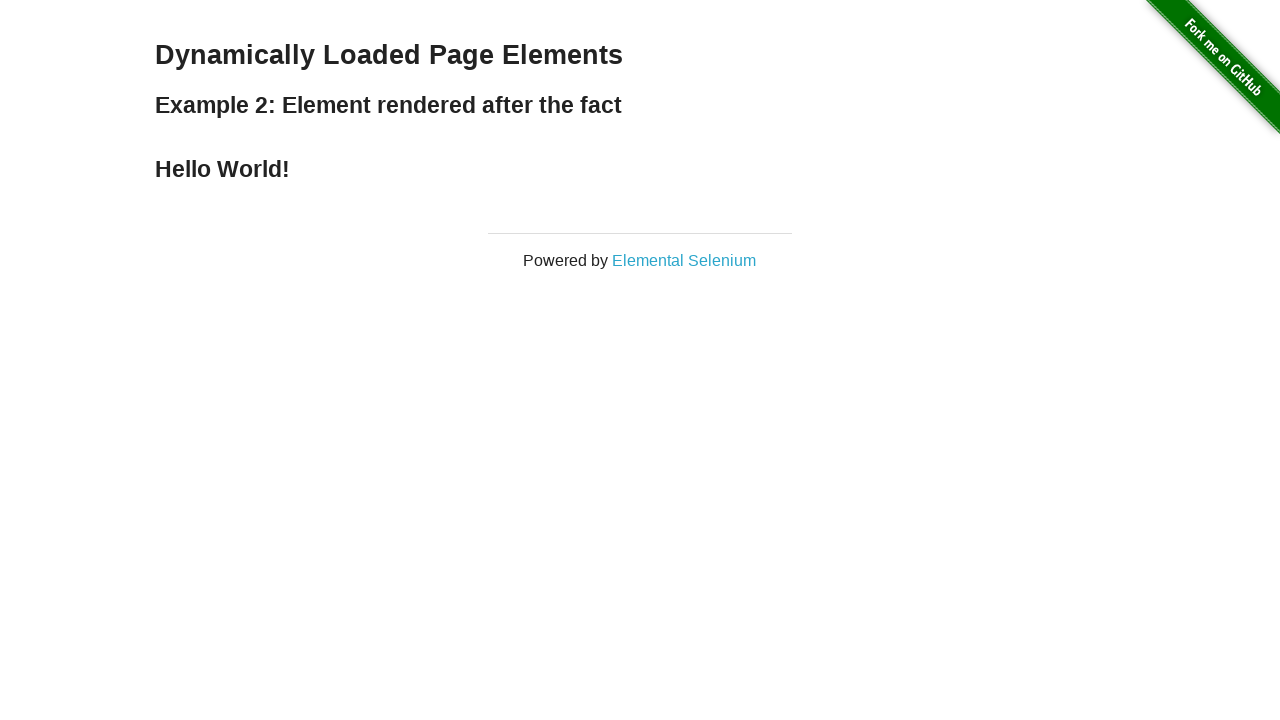